Tests that a todo item is removed when edited to an empty string.

Starting URL: https://demo.playwright.dev/todomvc

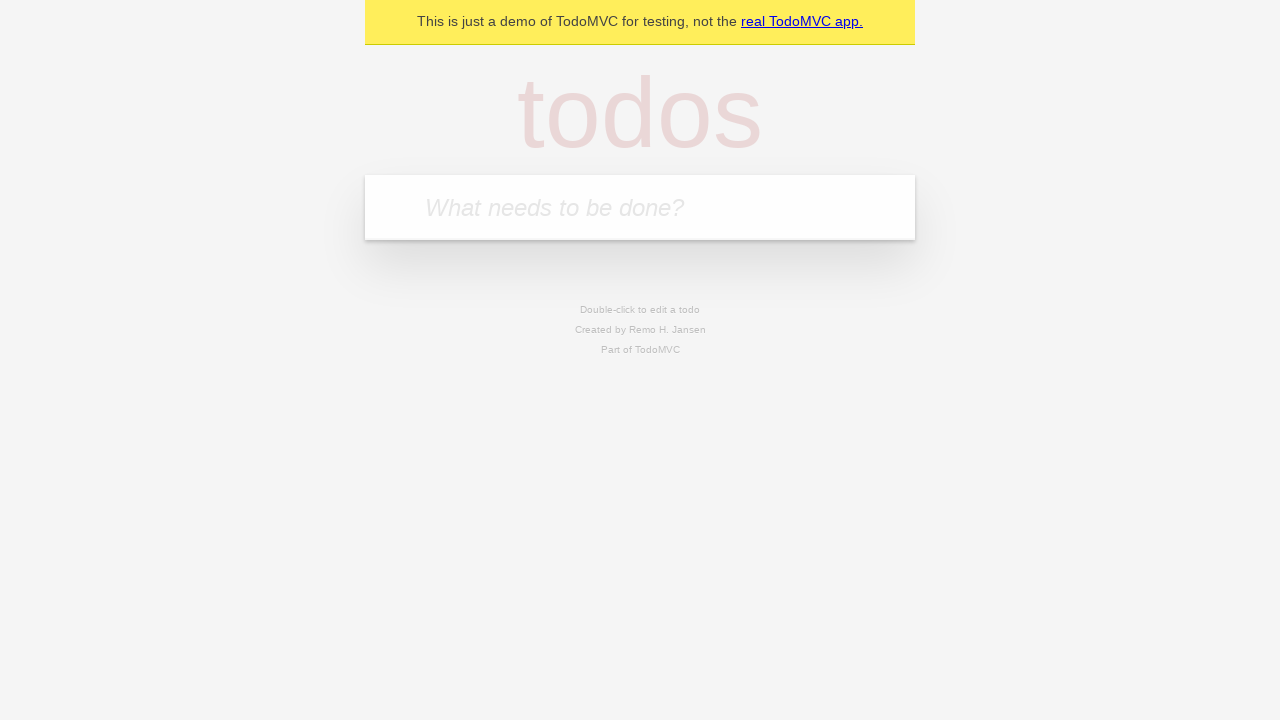

Filled first todo item with 'buy some cheese' on internal:attr=[placeholder="What needs to be done?"i]
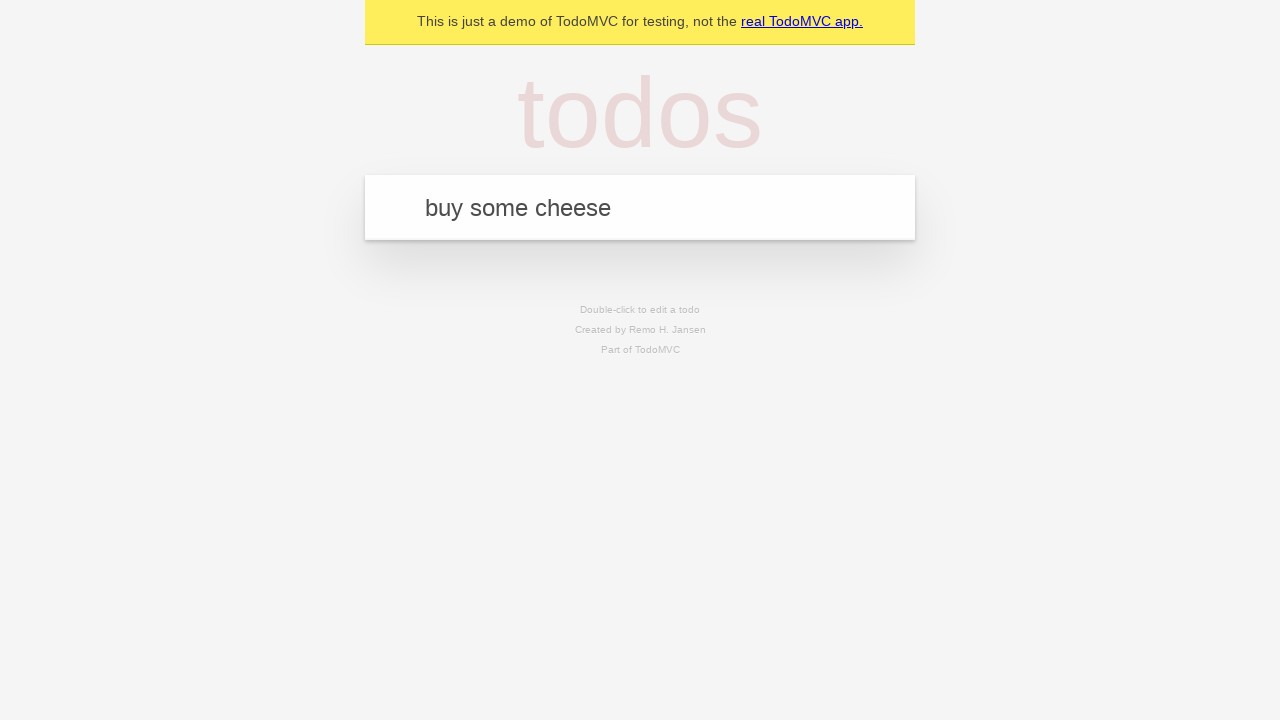

Pressed Enter to add first todo item on internal:attr=[placeholder="What needs to be done?"i]
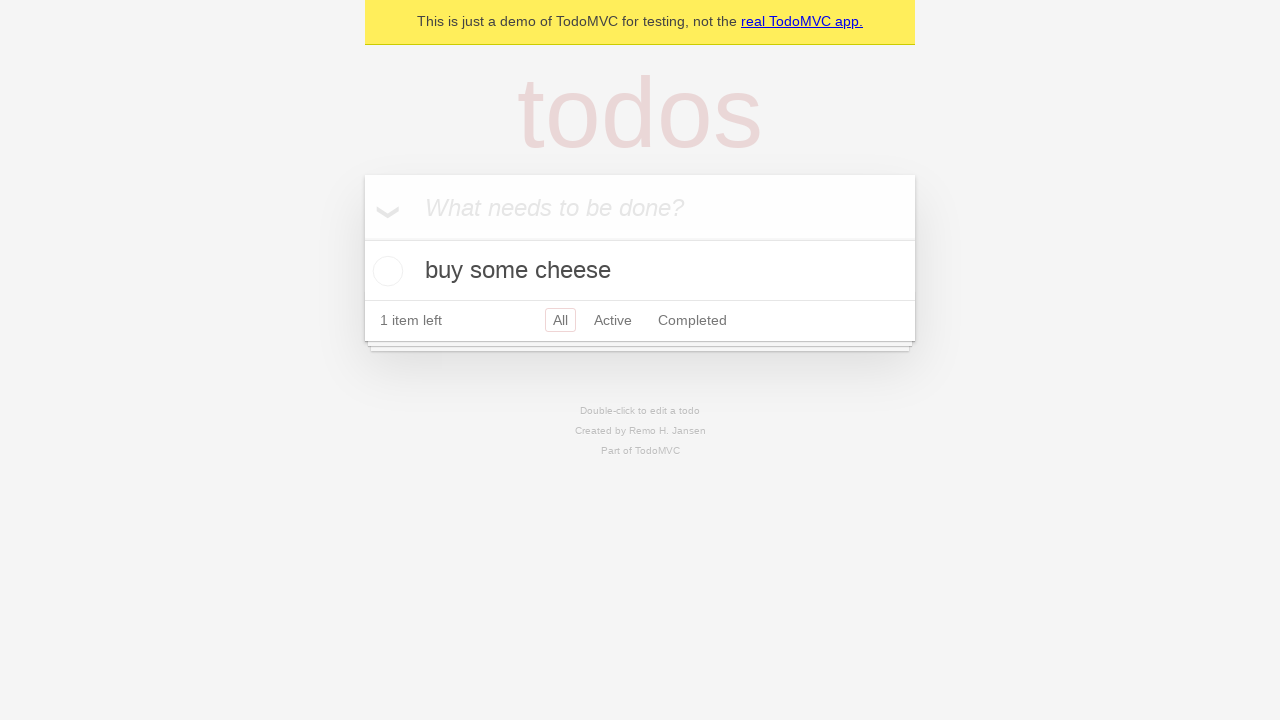

Filled second todo item with 'feed the cat' on internal:attr=[placeholder="What needs to be done?"i]
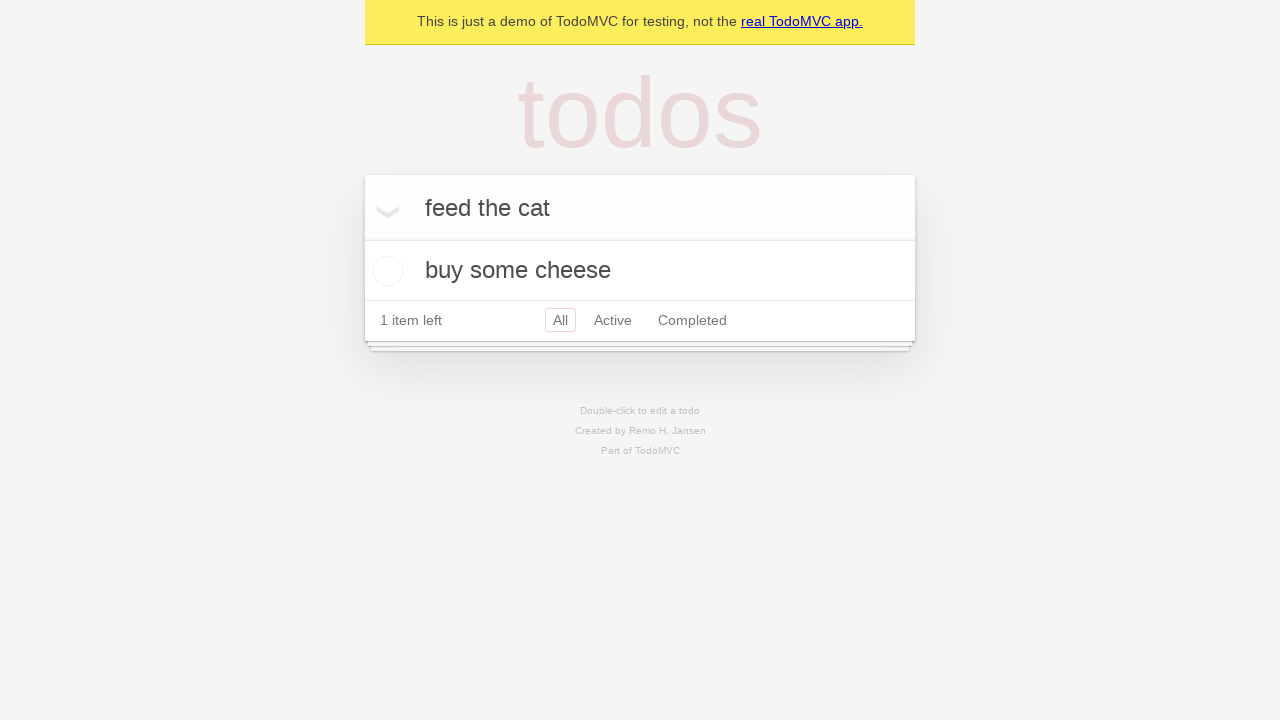

Pressed Enter to add second todo item on internal:attr=[placeholder="What needs to be done?"i]
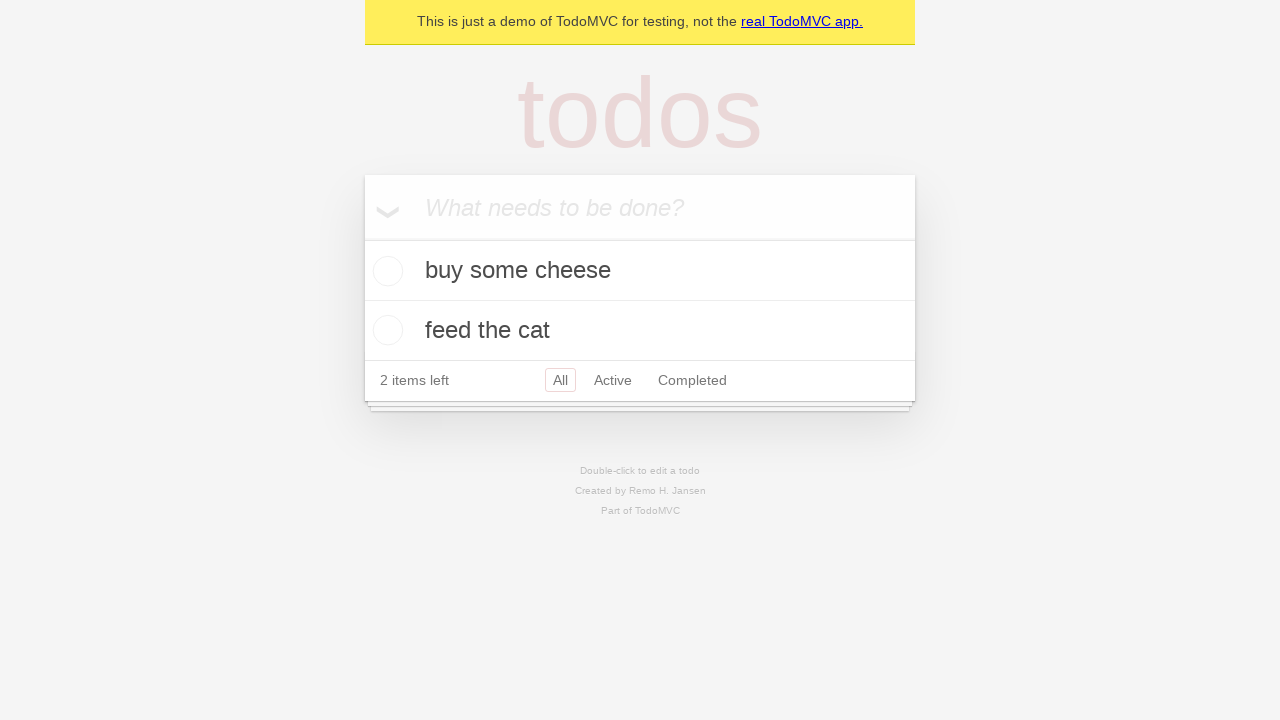

Filled third todo item with 'book a doctors appointment' on internal:attr=[placeholder="What needs to be done?"i]
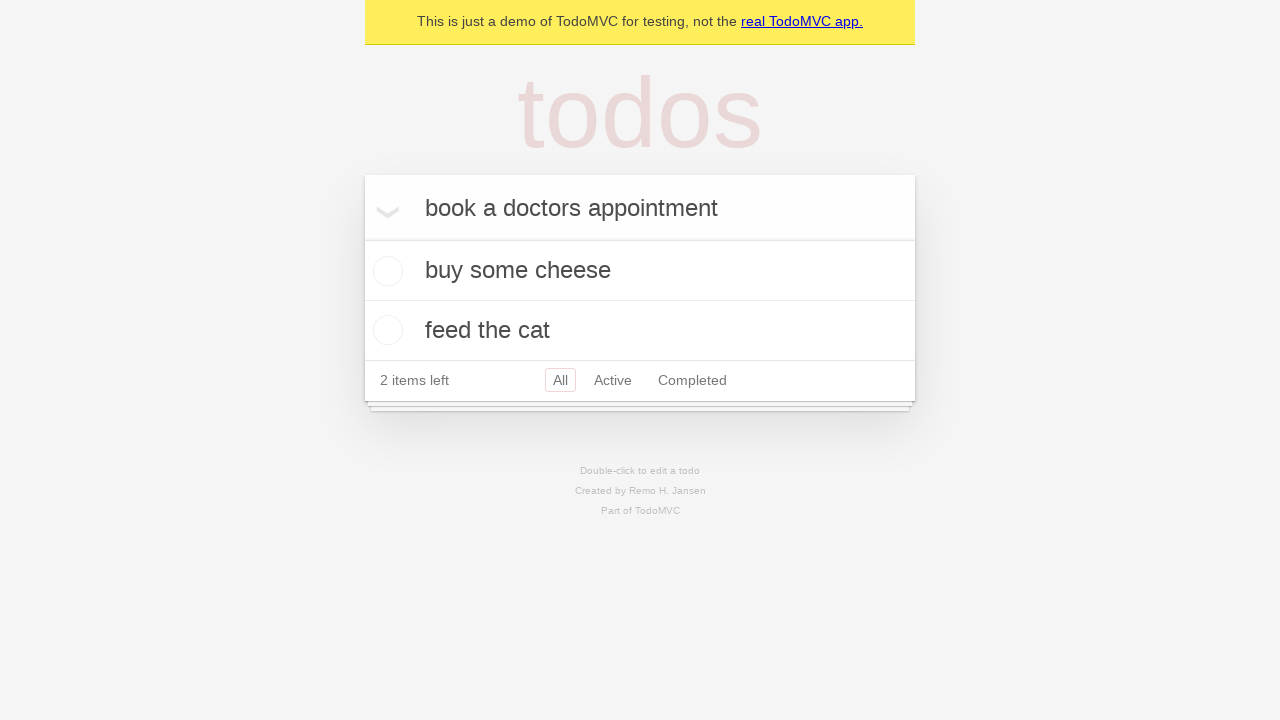

Pressed Enter to add third todo item on internal:attr=[placeholder="What needs to be done?"i]
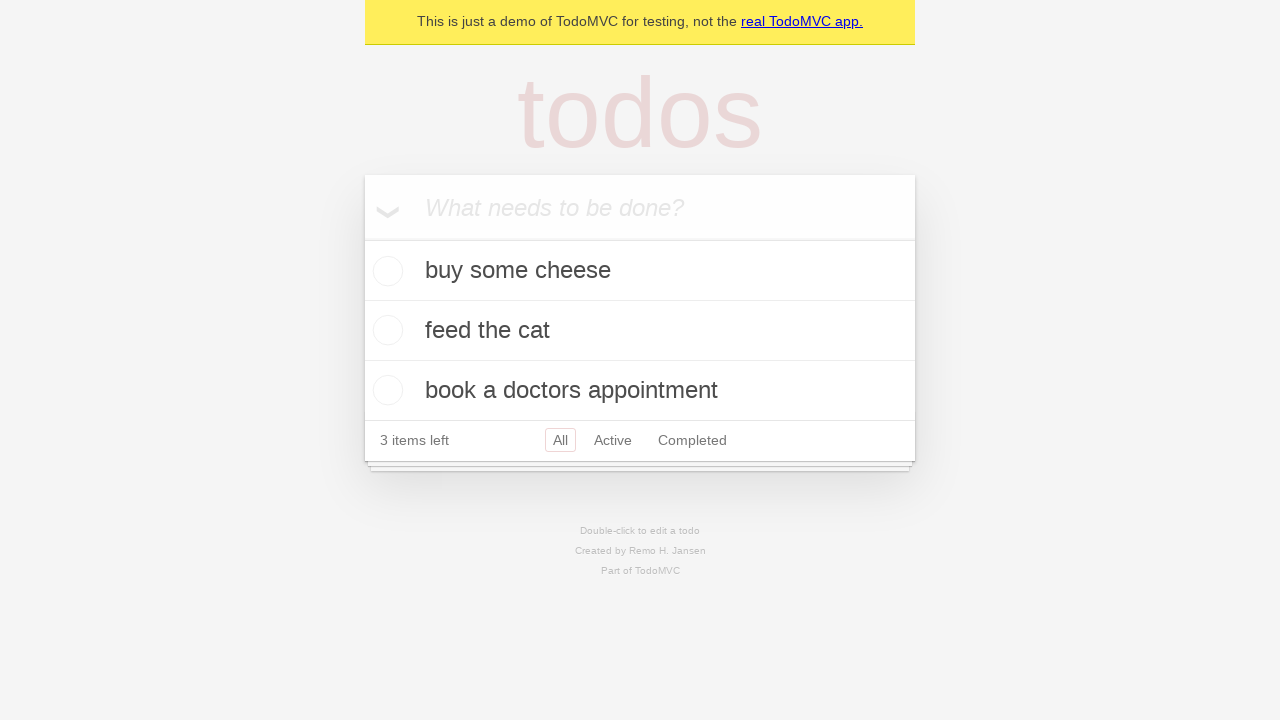

Double-clicked second todo item to enter edit mode at (640, 331) on internal:testid=[data-testid="todo-item"s] >> nth=1
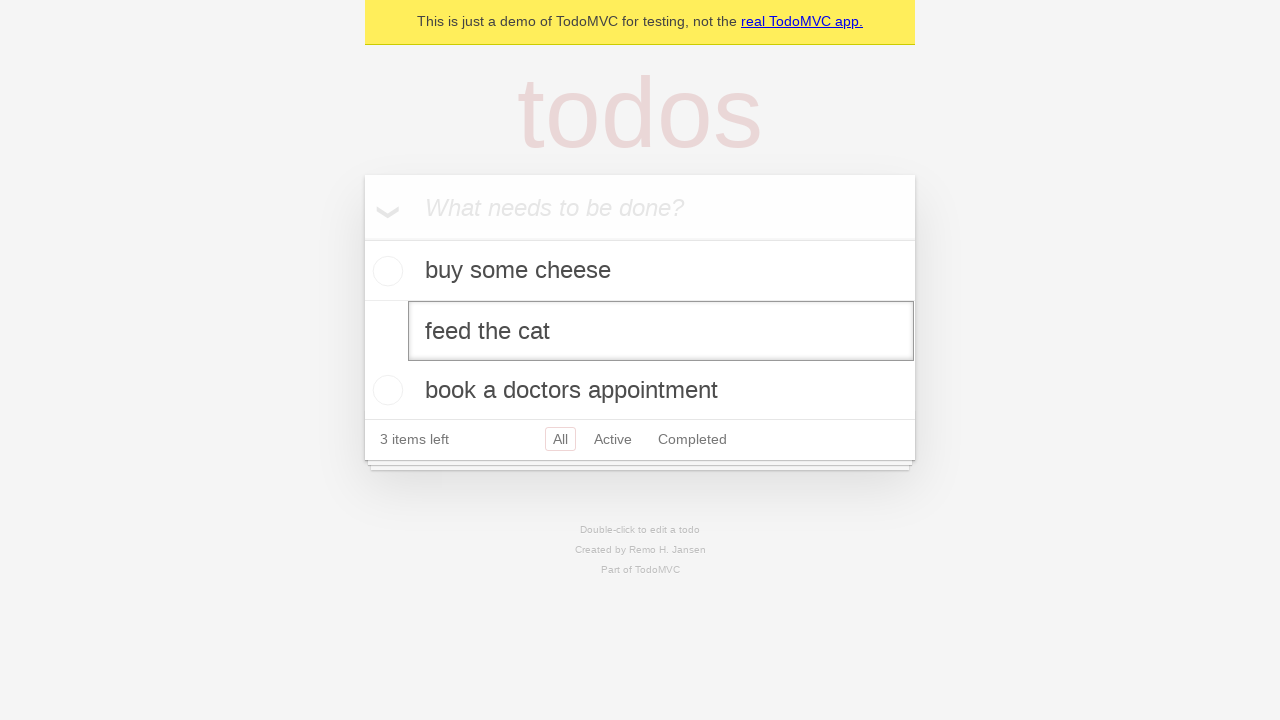

Cleared the text in the edit field for second todo item on internal:testid=[data-testid="todo-item"s] >> nth=1 >> internal:role=textbox[nam
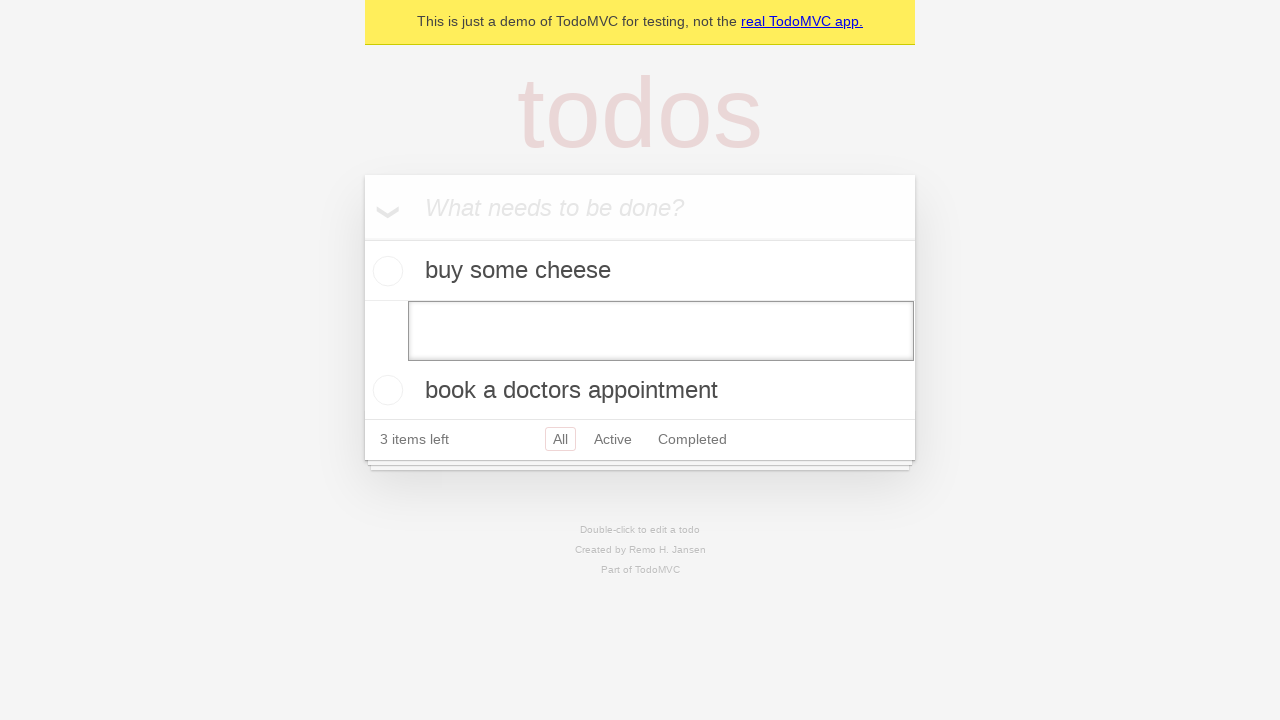

Pressed Enter to confirm edit with empty string, removing the todo item on internal:testid=[data-testid="todo-item"s] >> nth=1 >> internal:role=textbox[nam
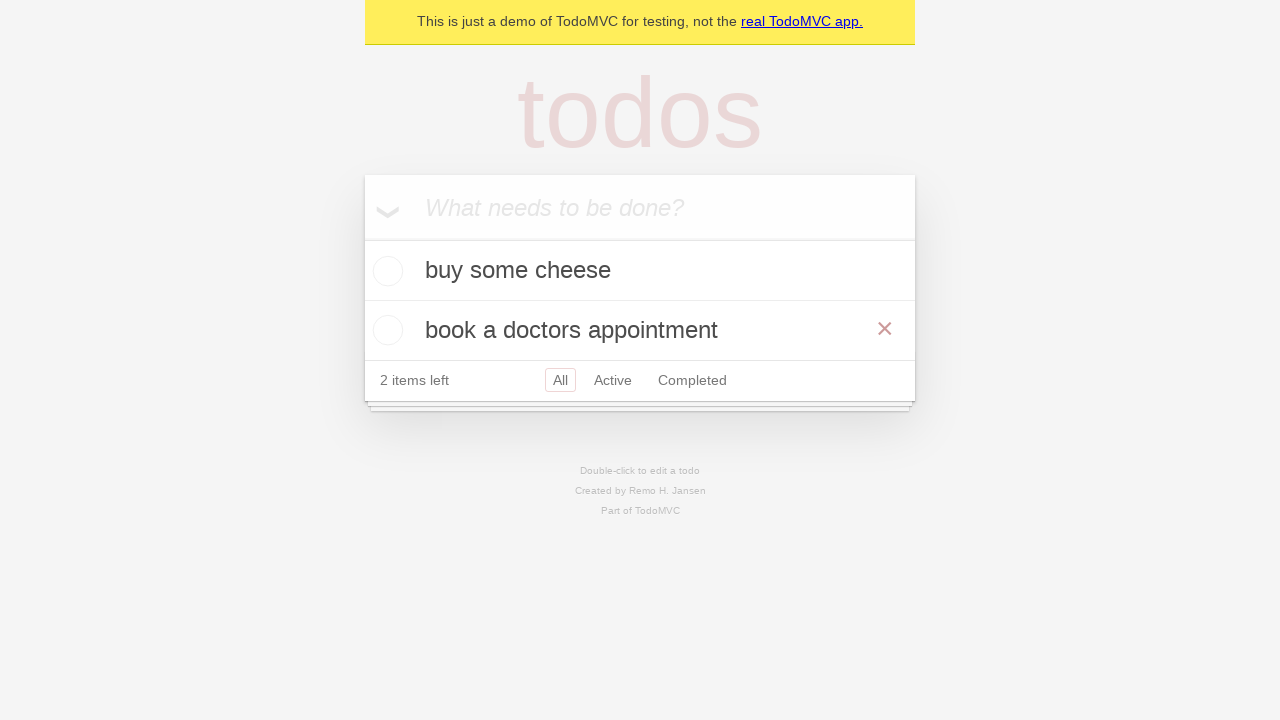

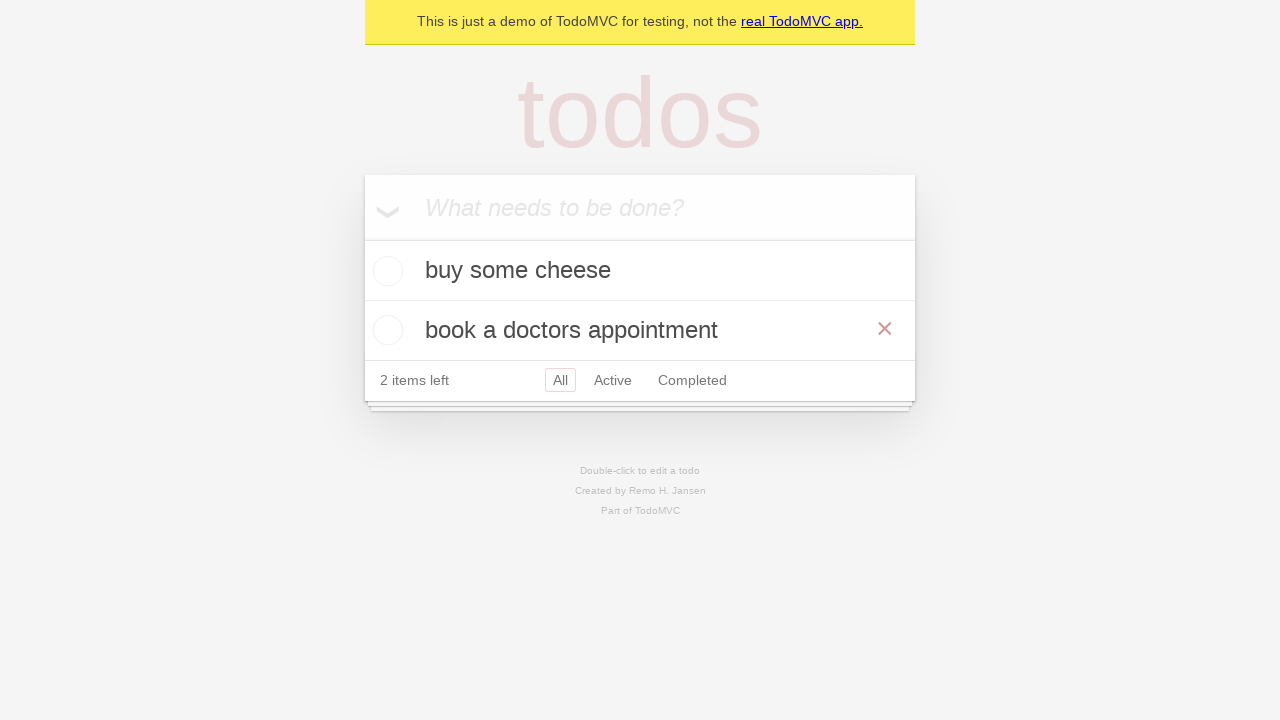